Tests GreenKart e-commerce functionality by searching for a product on the landing page, navigating to the offers page in a new window, searching for the same product, and validating that the product names match between both pages.

Starting URL: https://rahulshettyacademy.com/seleniumPractise/#/

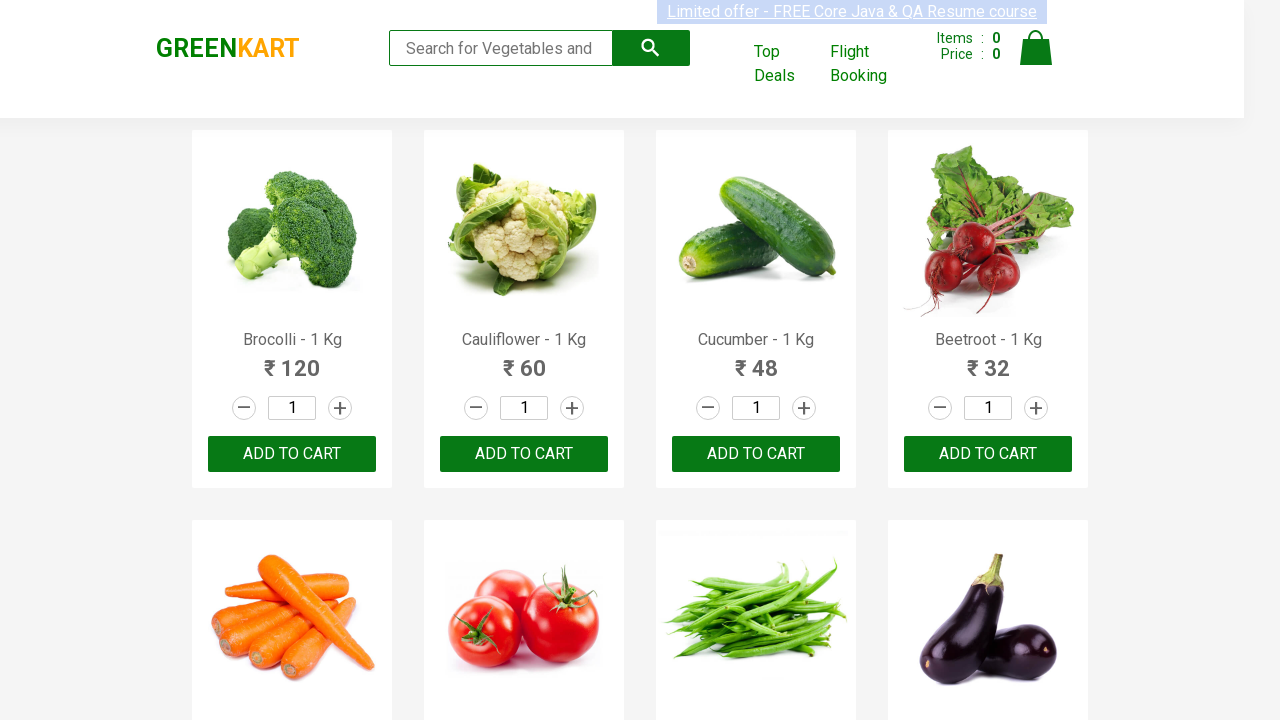

Filled search field with 'Tom' on landing page on input[type='search']
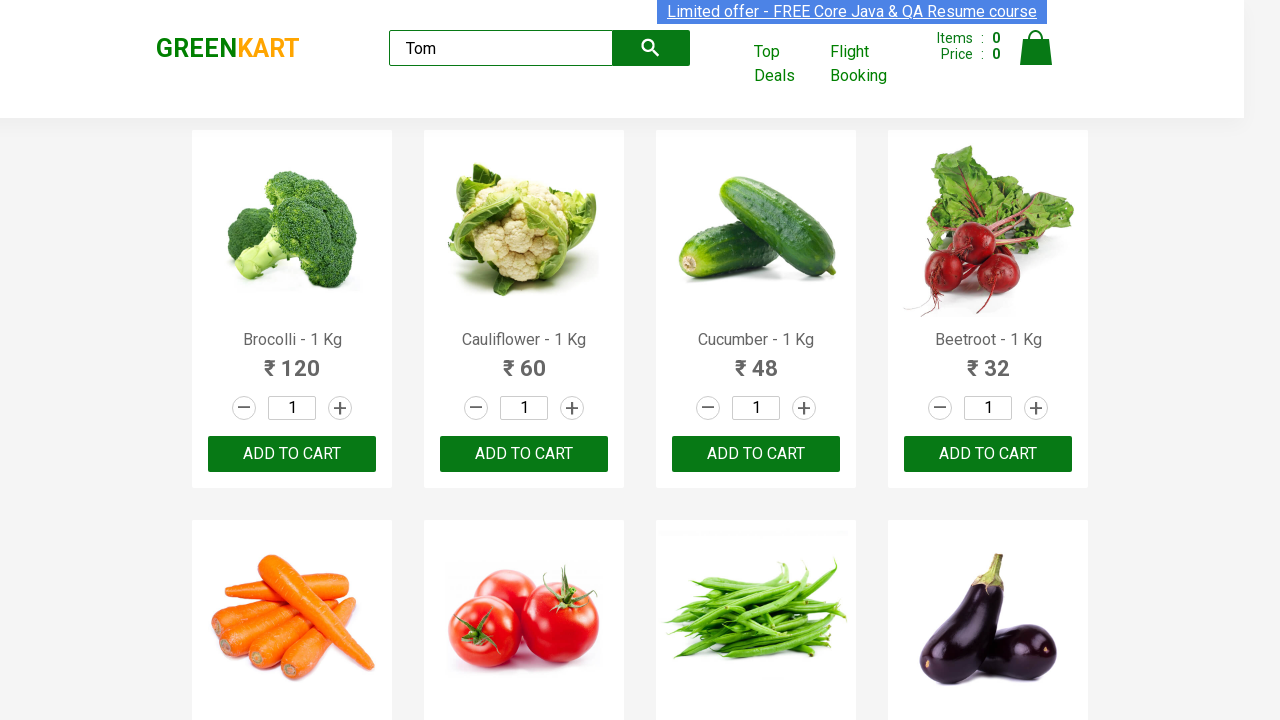

Waited 2000ms for search results to load
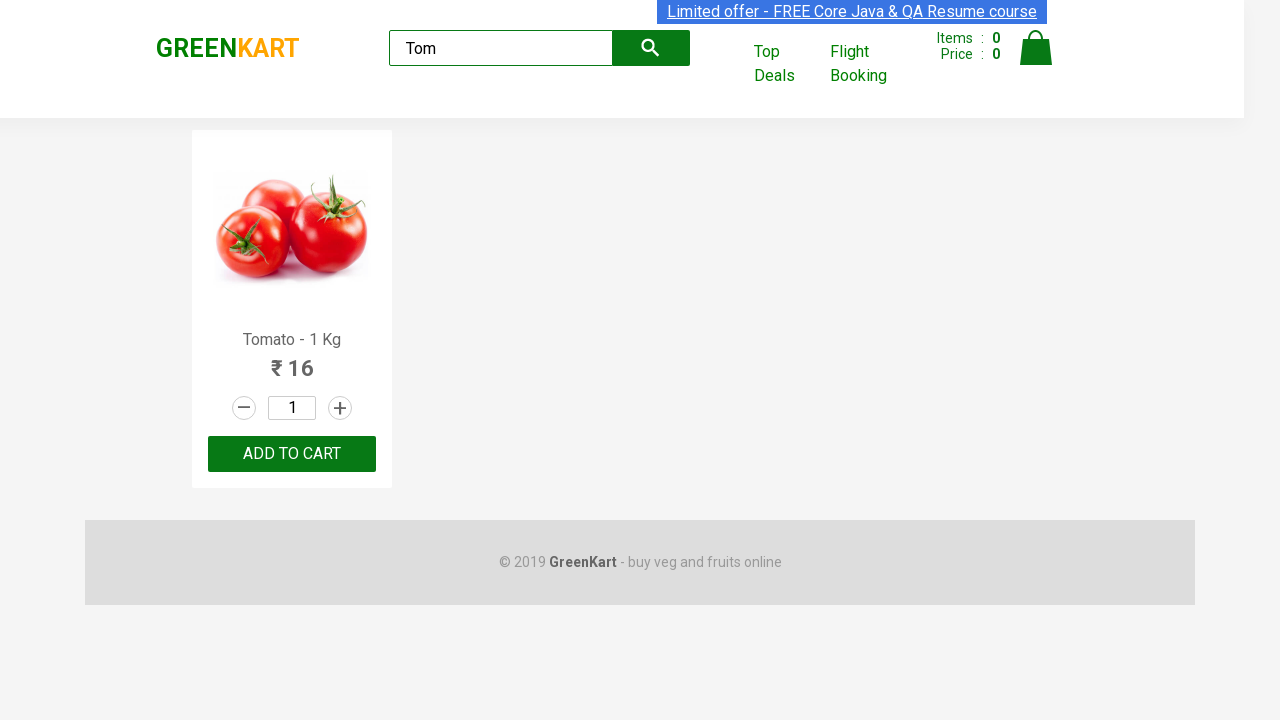

Extracted product name from landing page: 'Tomato'
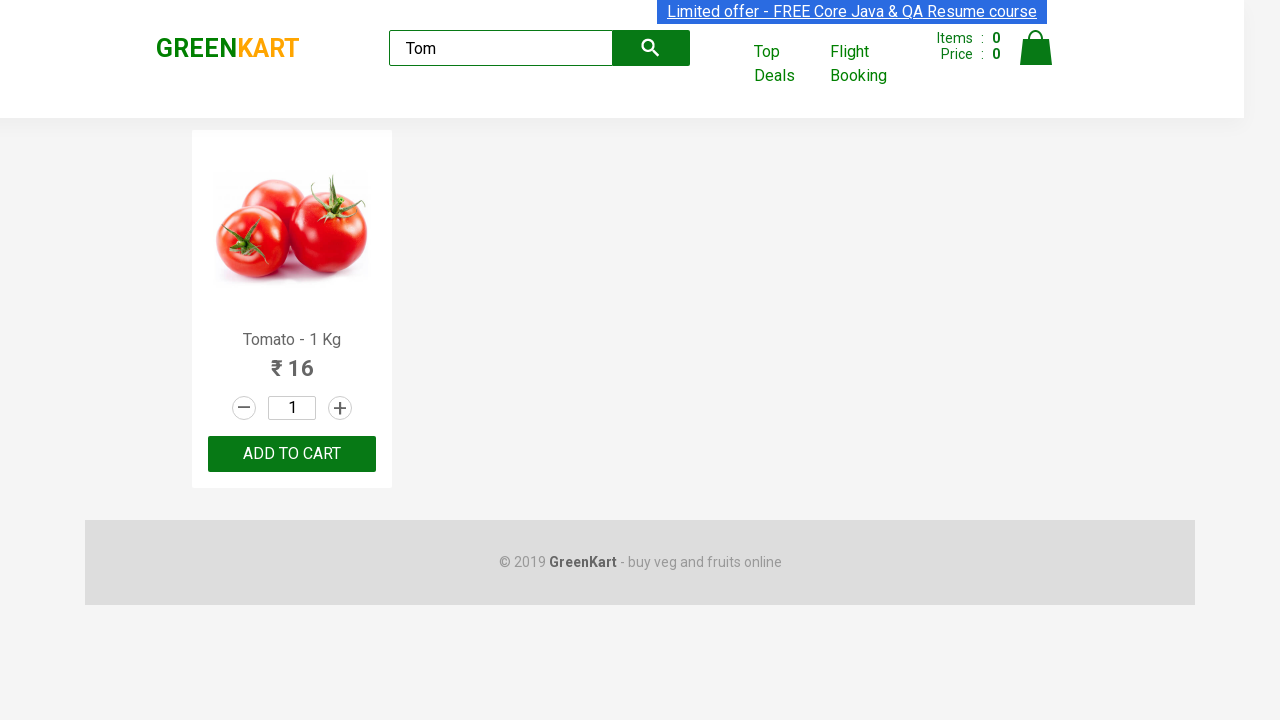

Clicked offers link to open new window at (787, 64) on a[href='#/offers']
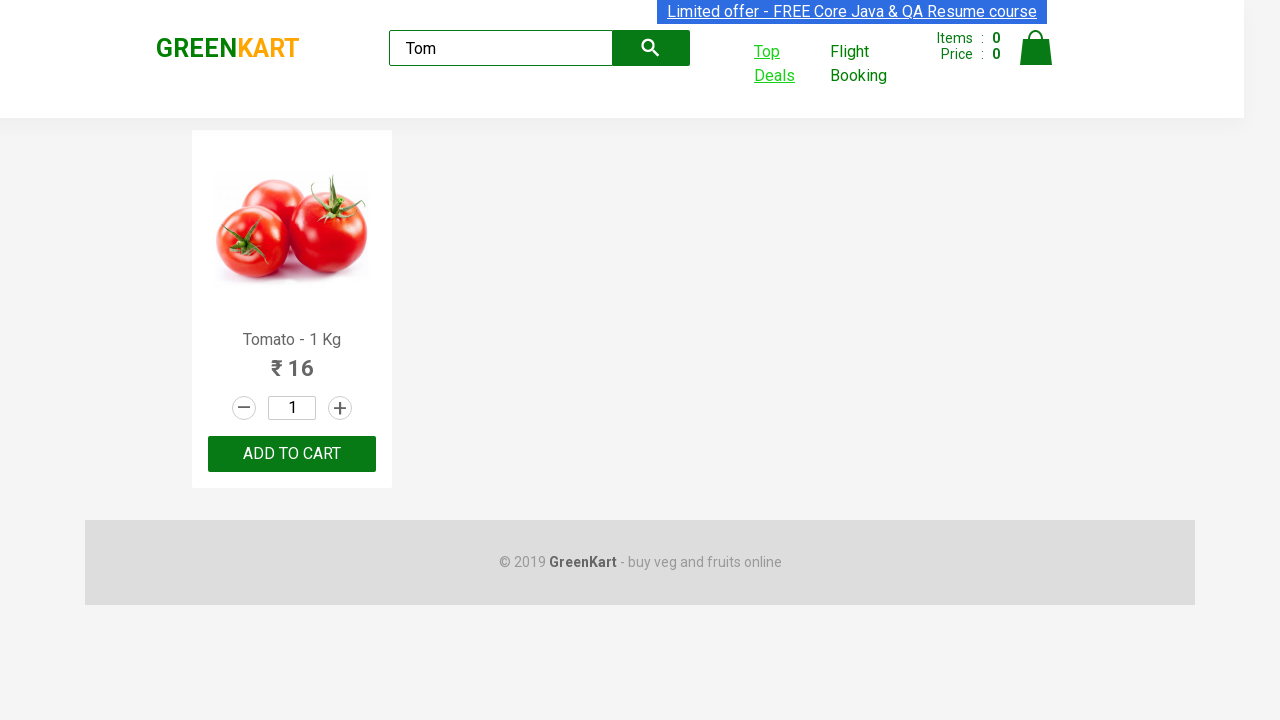

Switched to offers page and waited for page load
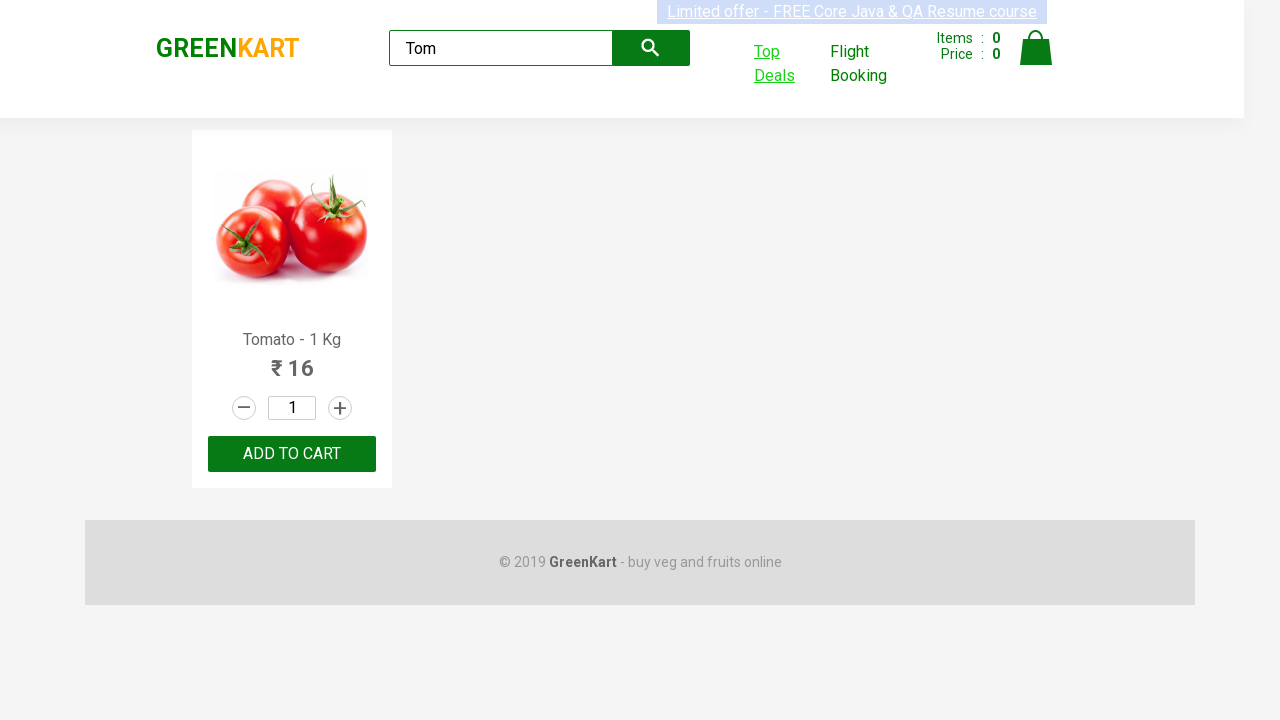

Filled search field with 'Tom' on offers page on #search-field
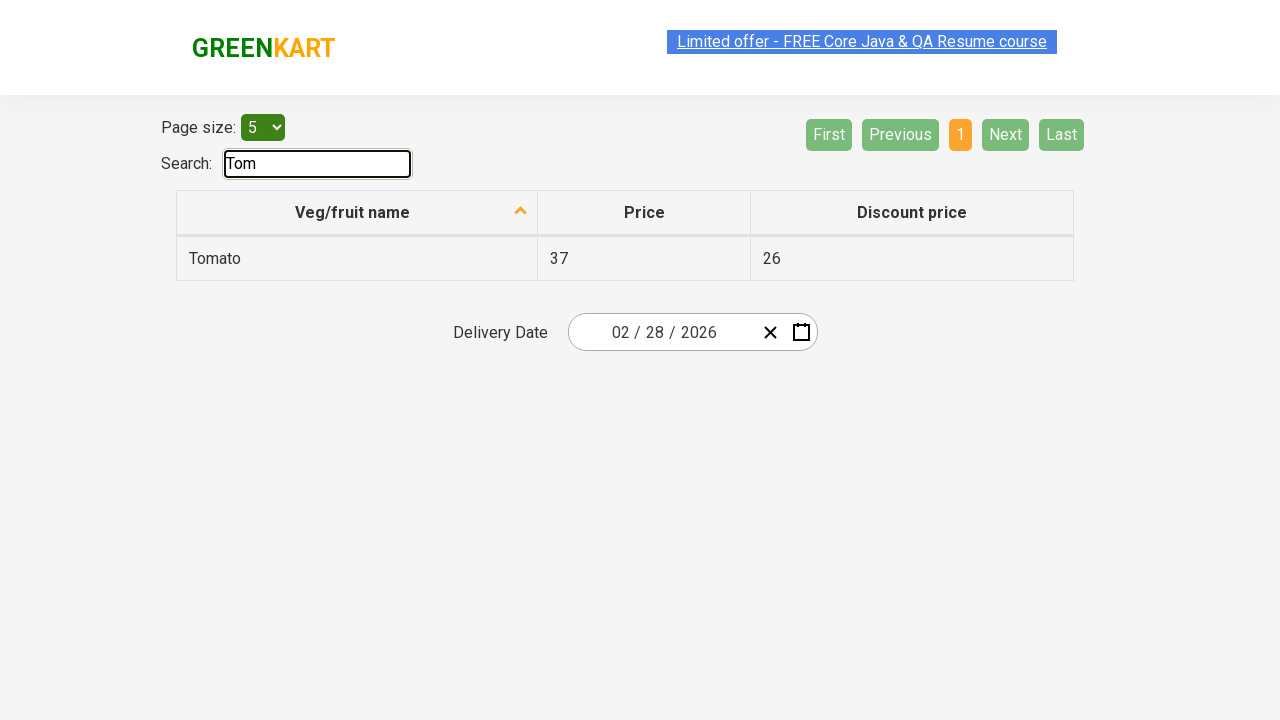

Waited 1000ms for offers page search results to load
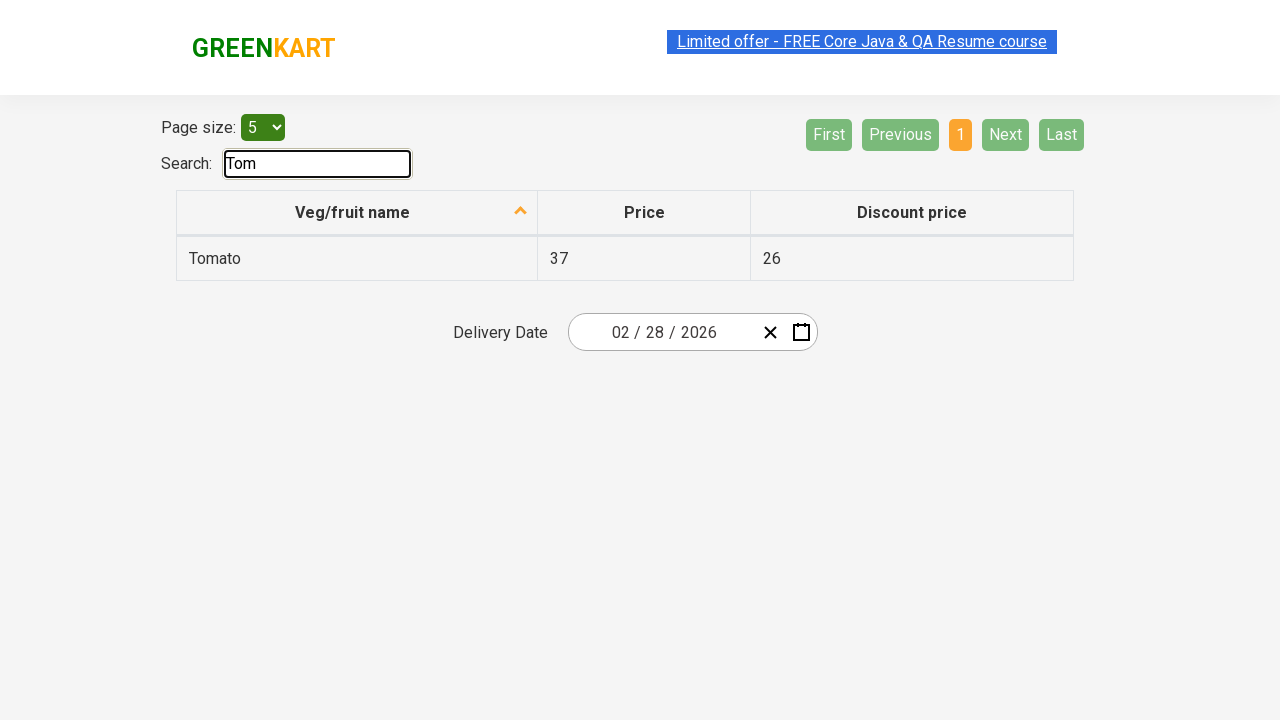

Extracted product name from offers page: 'Tomato'
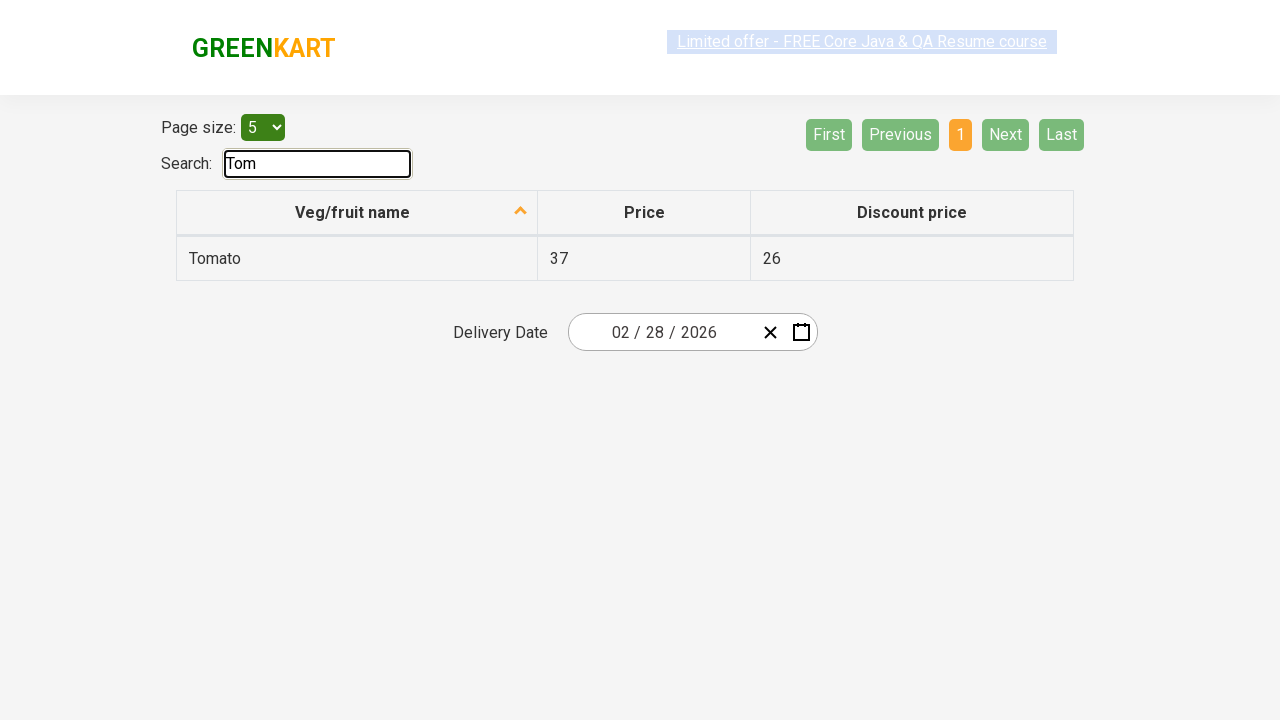

Validated that product names match: 'Tomato' == 'Tomato'
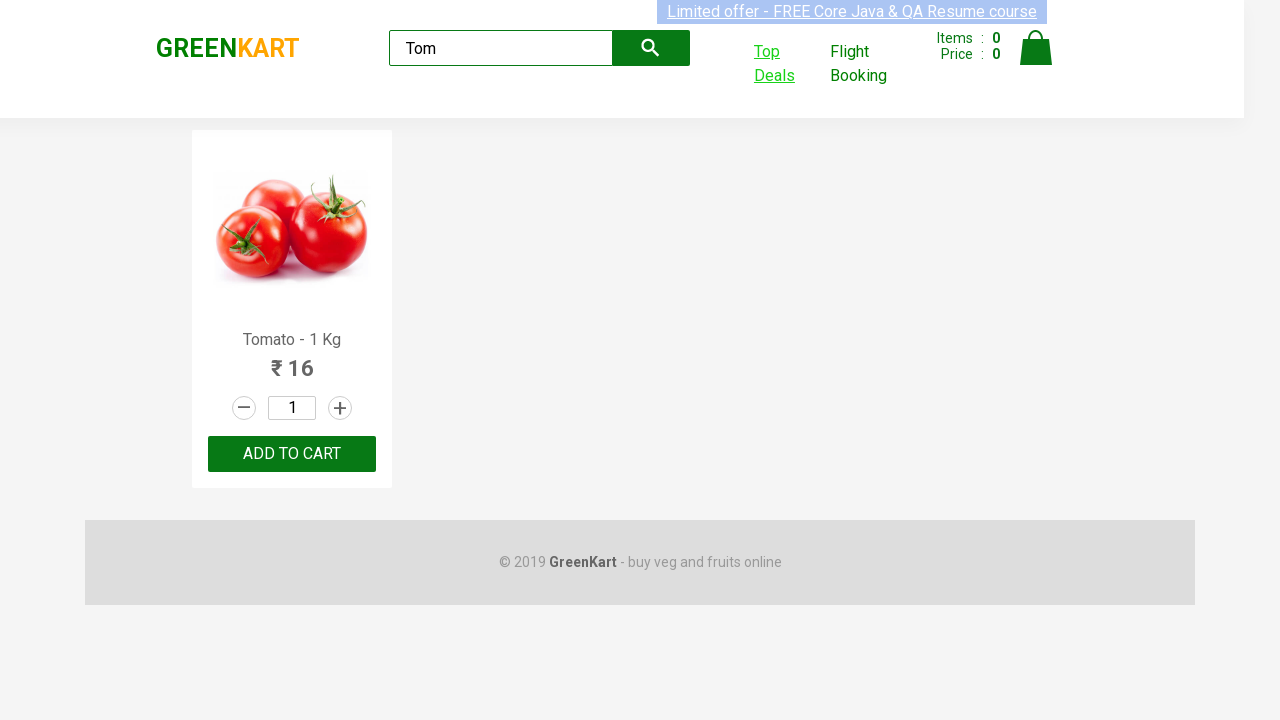

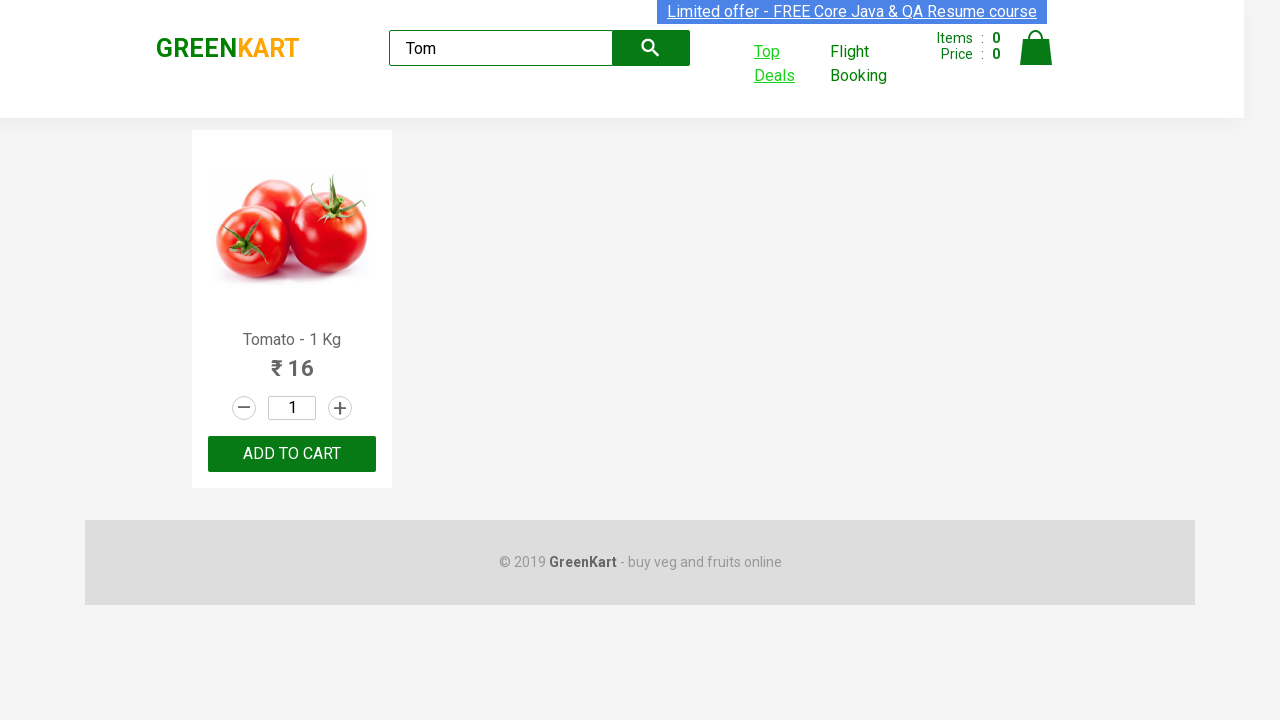